Tests double-click functionality on a page element, scrolls down the page, performs a double-click action that triggers an alert, and accepts the alert dialog

Starting URL: https://only-testing-blog.blogspot.com/2014/09/selectable.html

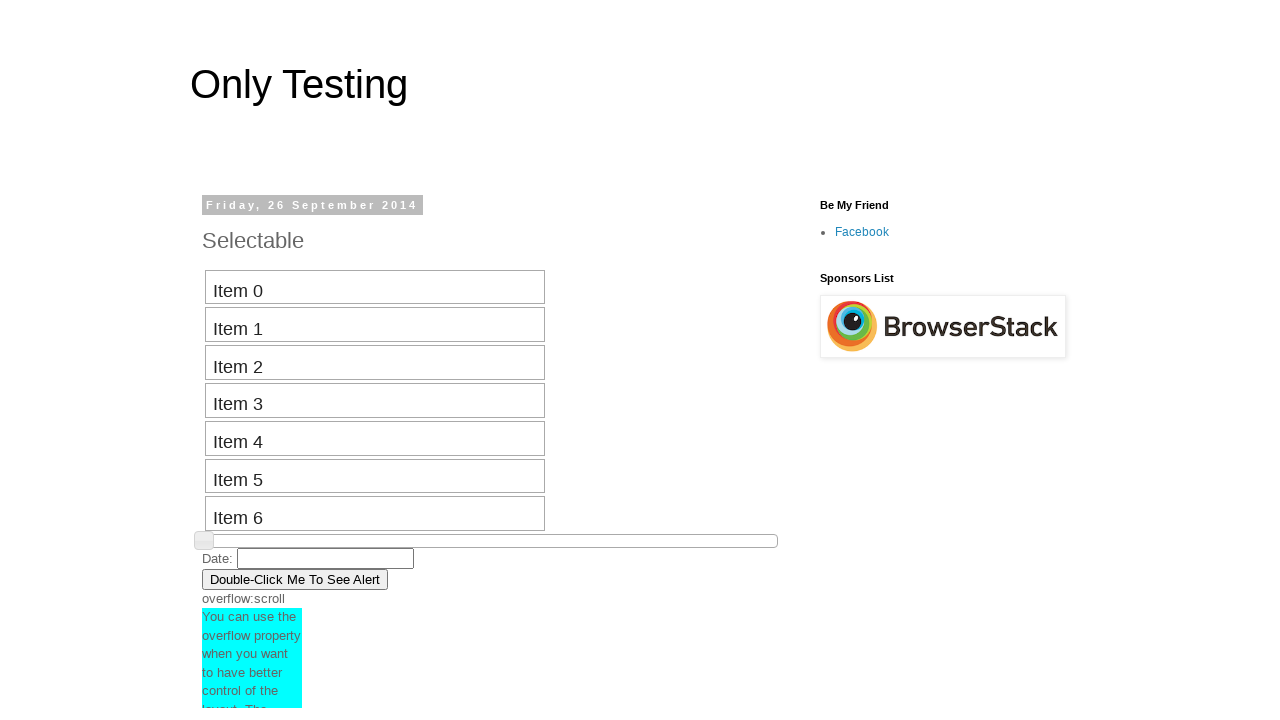

Scrolled down the page by 500 pixels
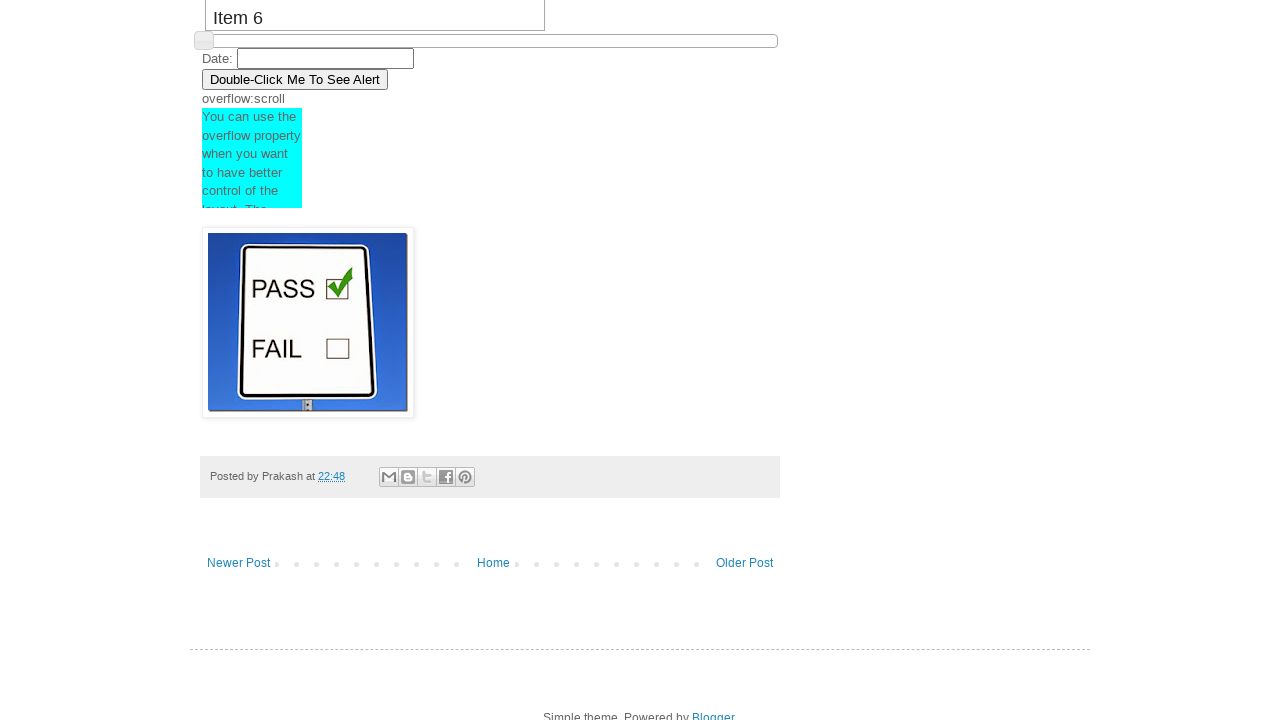

Double-clicked on element with ondblclick='myFunction()' attribute at (295, 79) on [ondblclick='myFunction()']
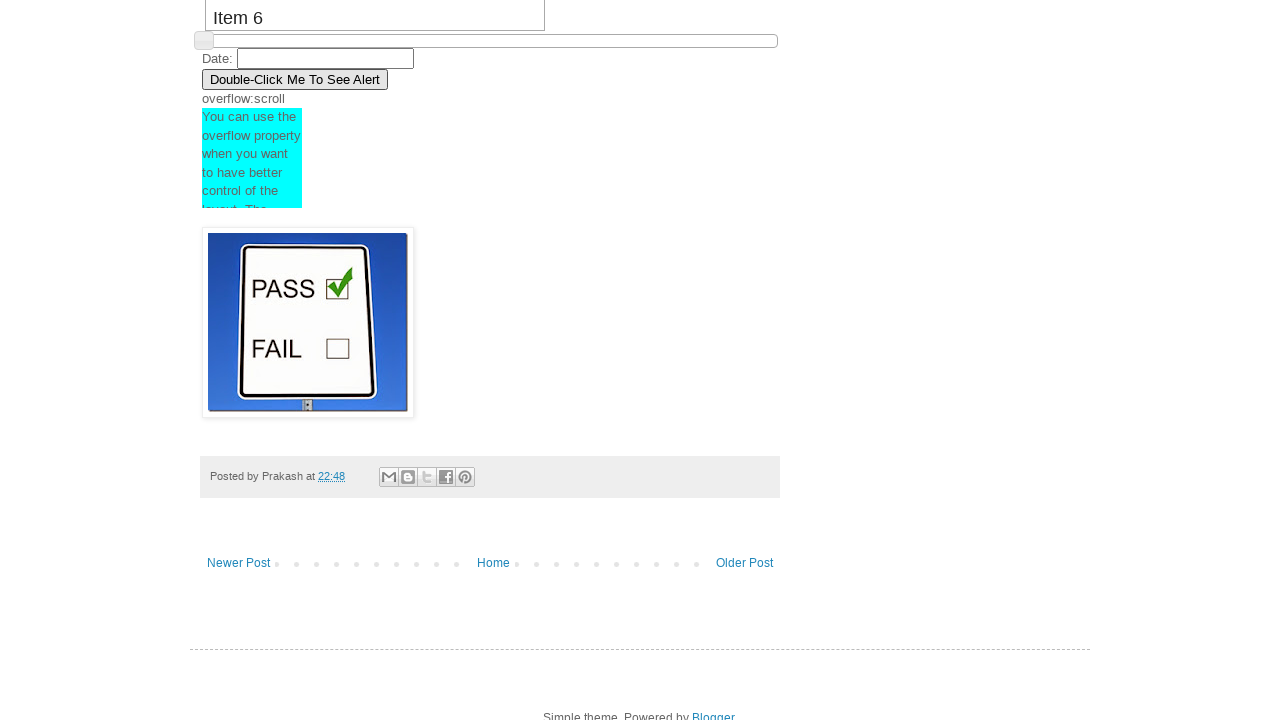

Set up dialog handler to accept alerts
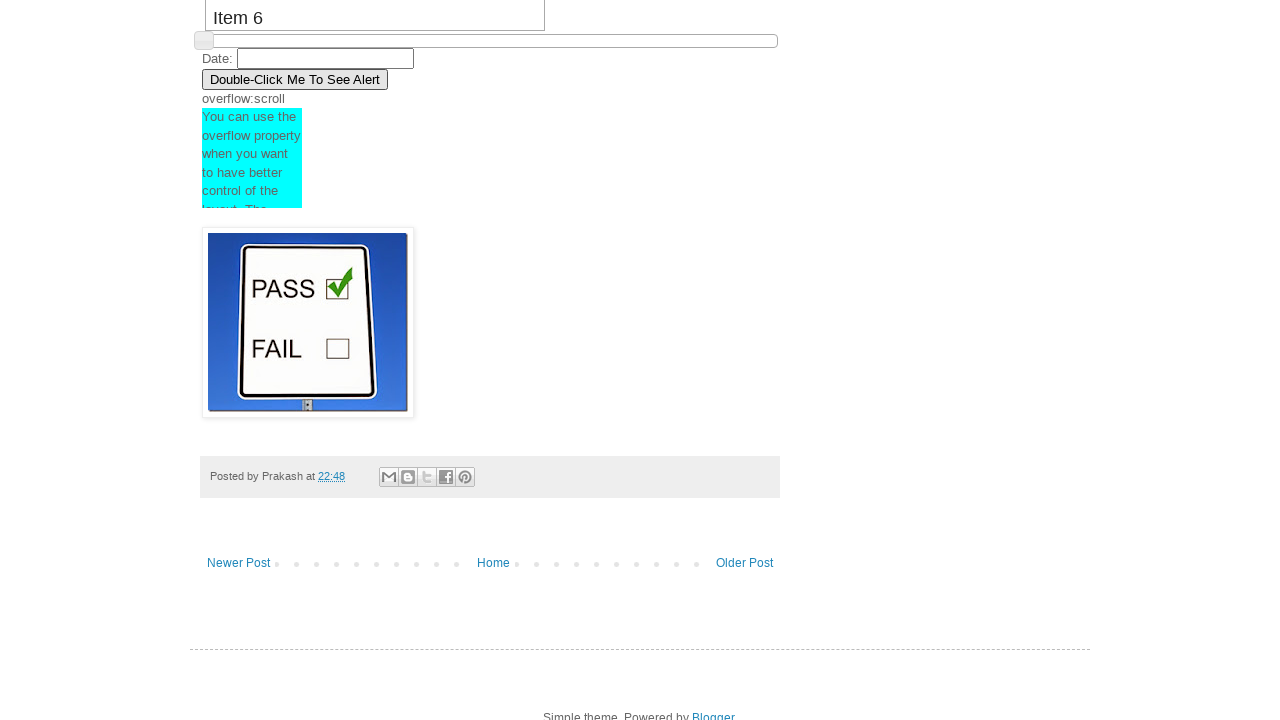

Waited 500ms for dialog to be processed
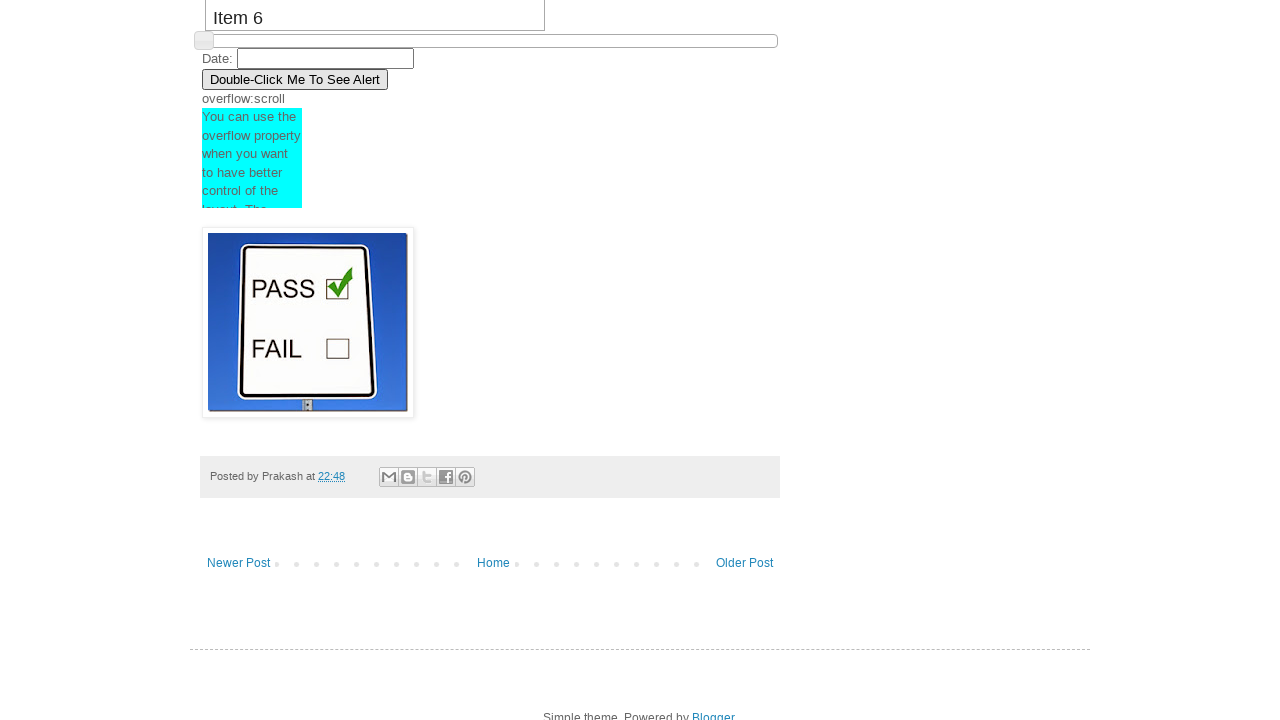

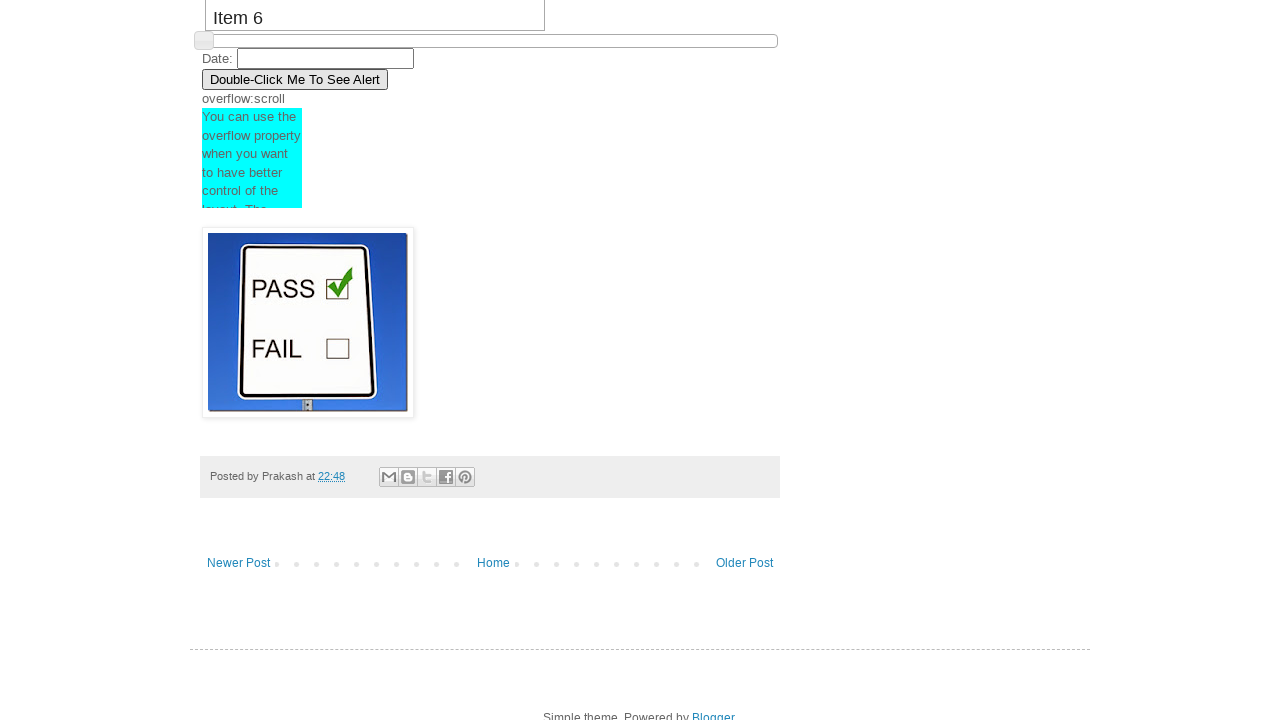